Tests JavaScript Alert dialog by clicking a button, waiting for the alert to appear, verifying its message text, and accepting it

Starting URL: https://the-internet.herokuapp.com/javascript_alerts

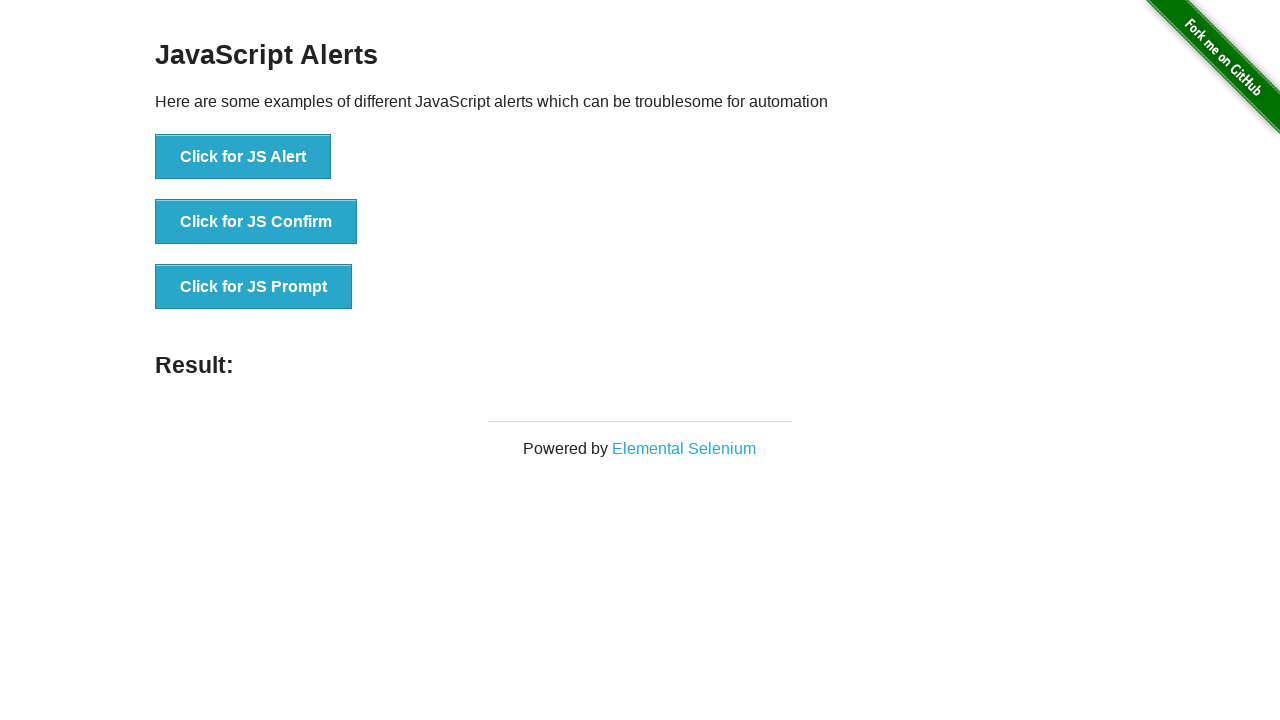

Waited for JavaScript Alerts heading to load
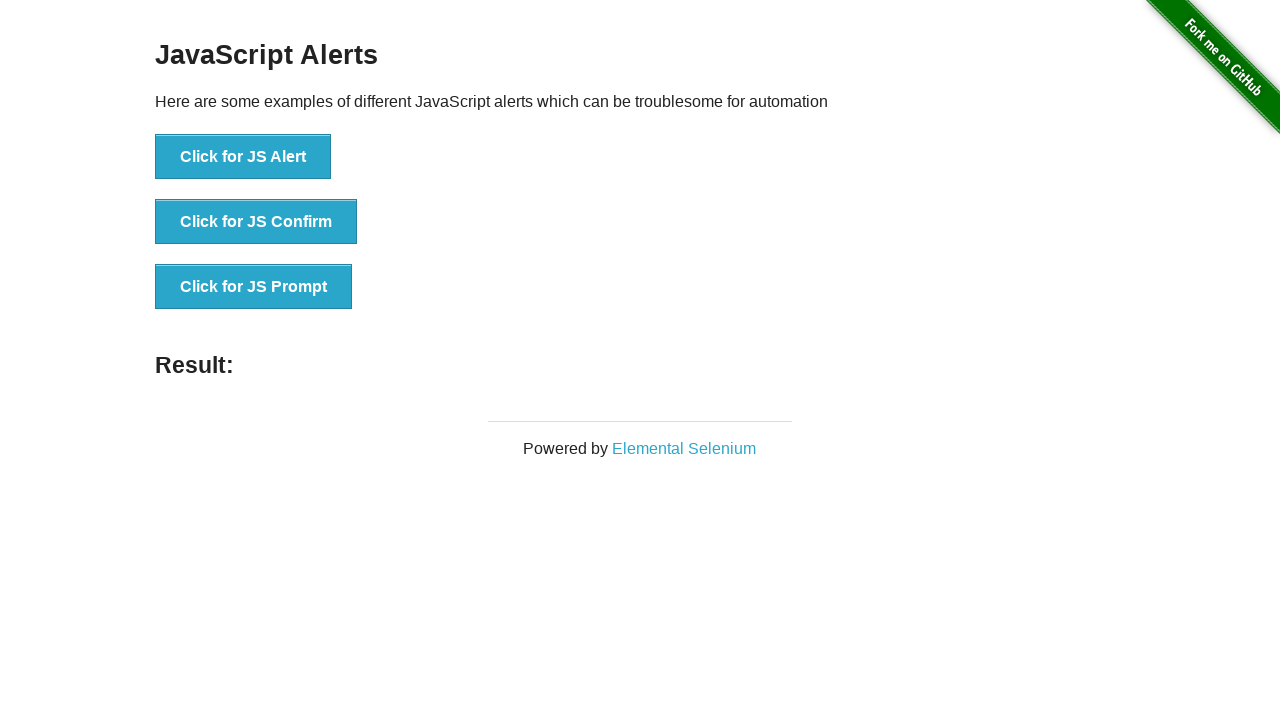

Clicked the 'Click for JS Alert' button at (243, 157) on xpath=//button[text()='Click for JS Alert']
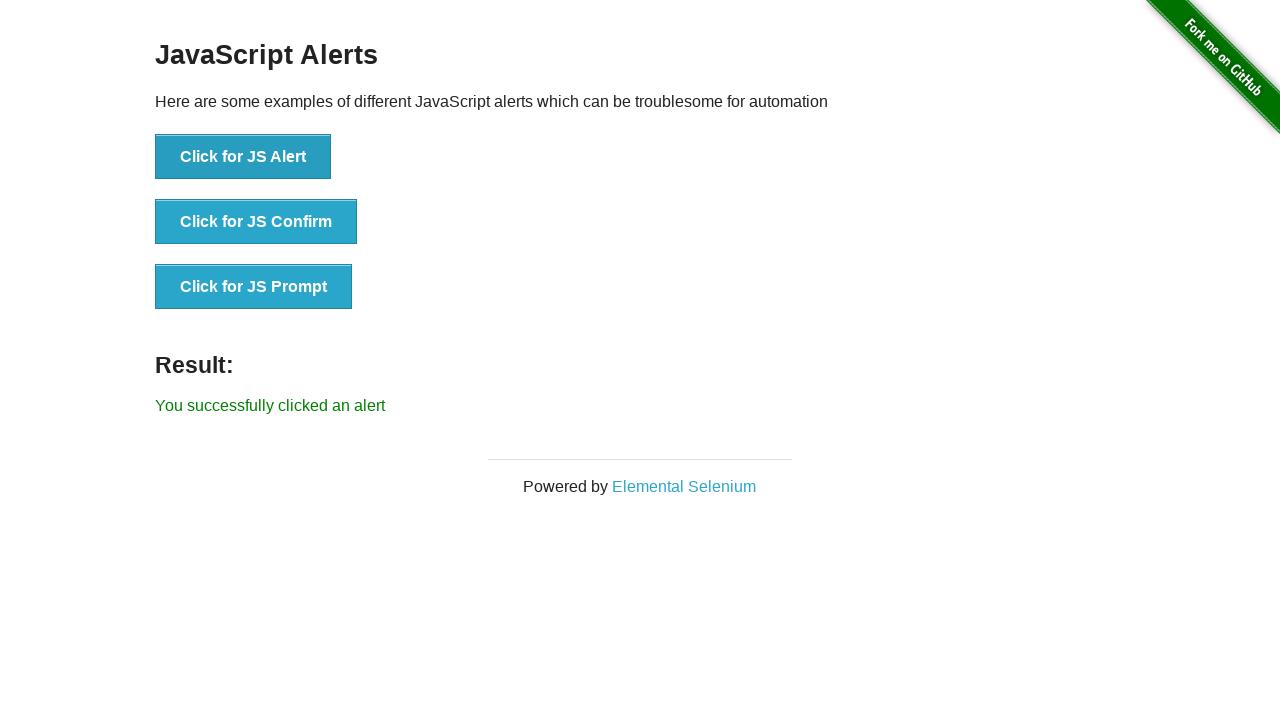

Registered dialog event handler
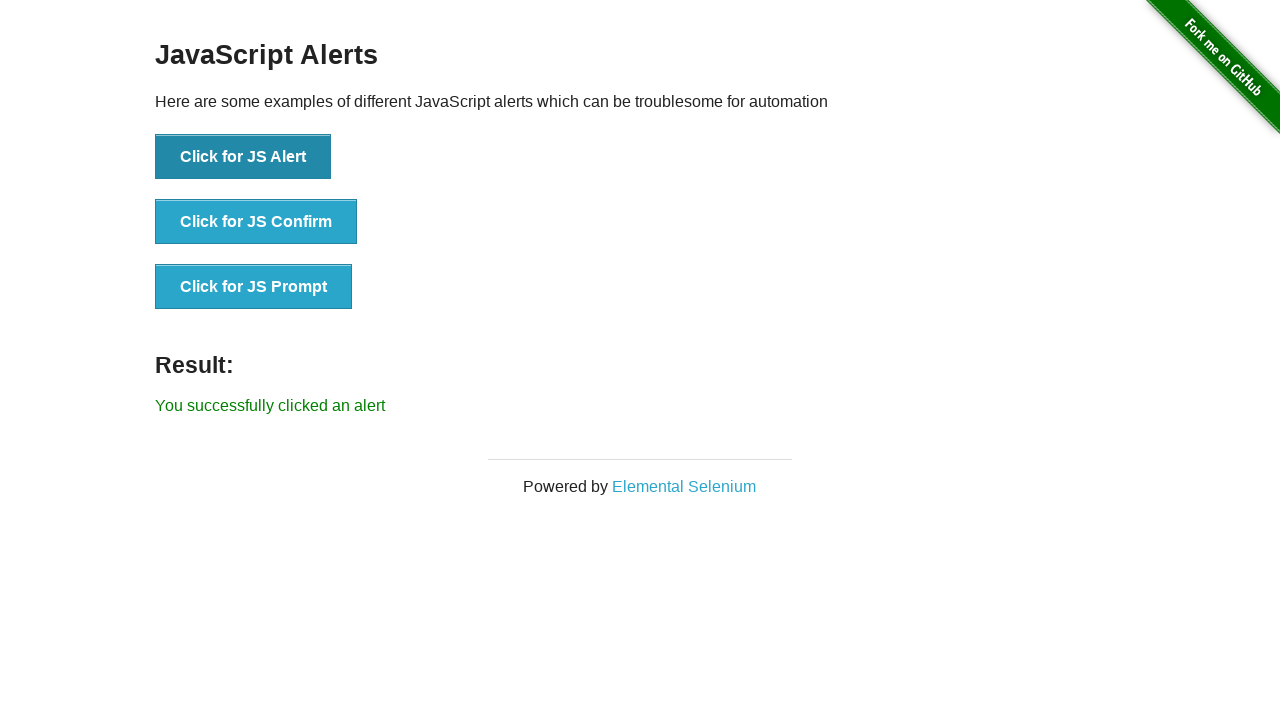

Clicked the 'Click for JS Alert' button to trigger dialog at (243, 157) on xpath=//button[text()='Click for JS Alert']
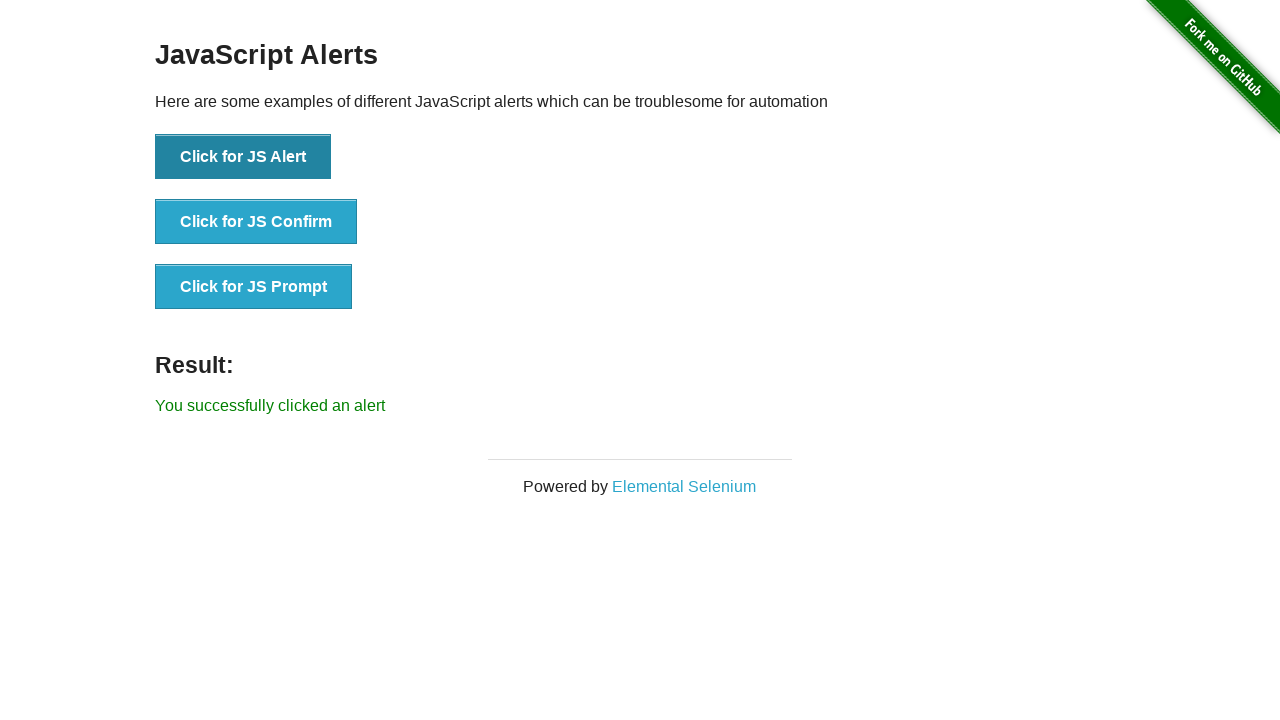

Waited 500ms for dialog to be handled and accepted
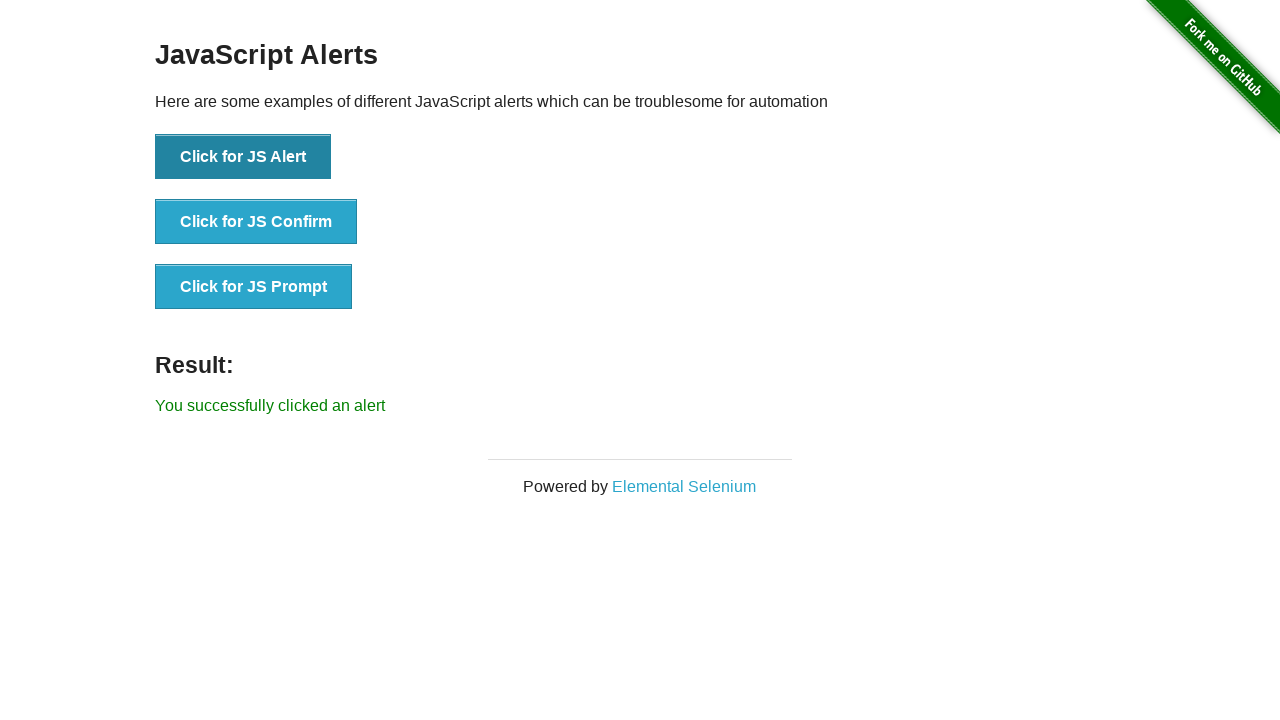

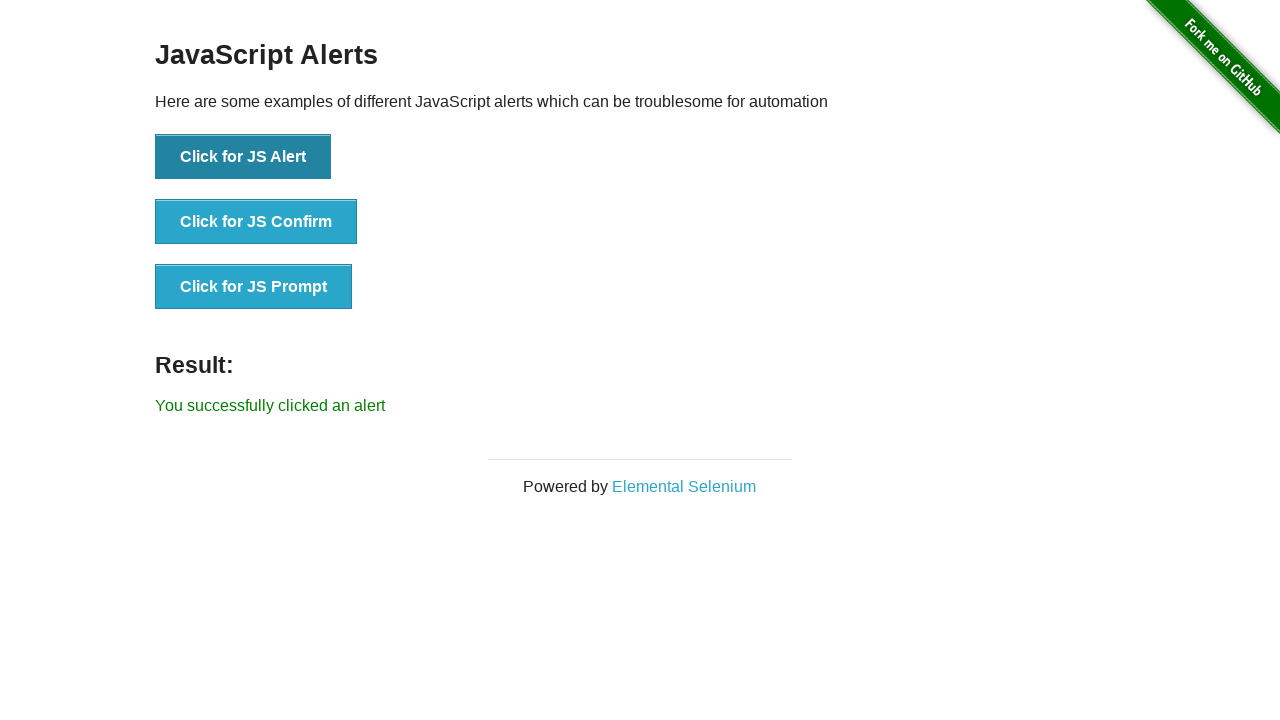